Tests form interaction using relative locators to find and interact with elements based on their position relative to other elements

Starting URL: https://rahulshettyacademy.com/angularpractice/

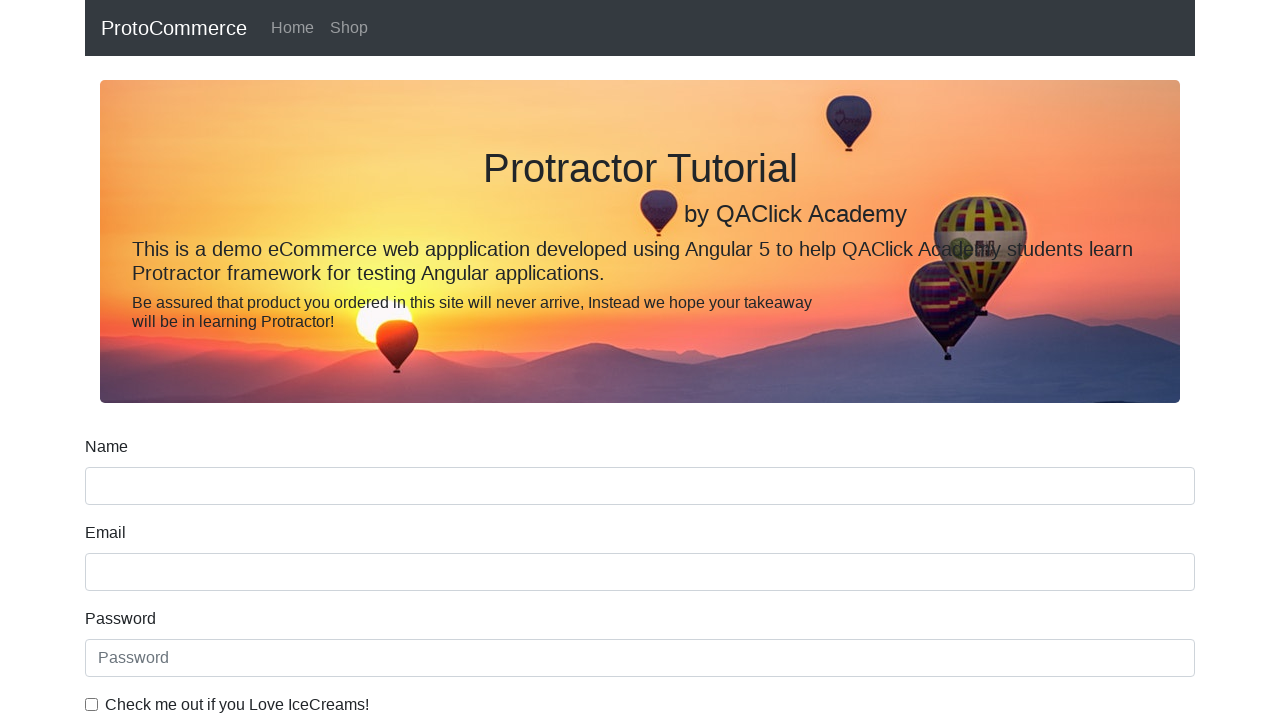

Retrieved and printed text from label above name input field
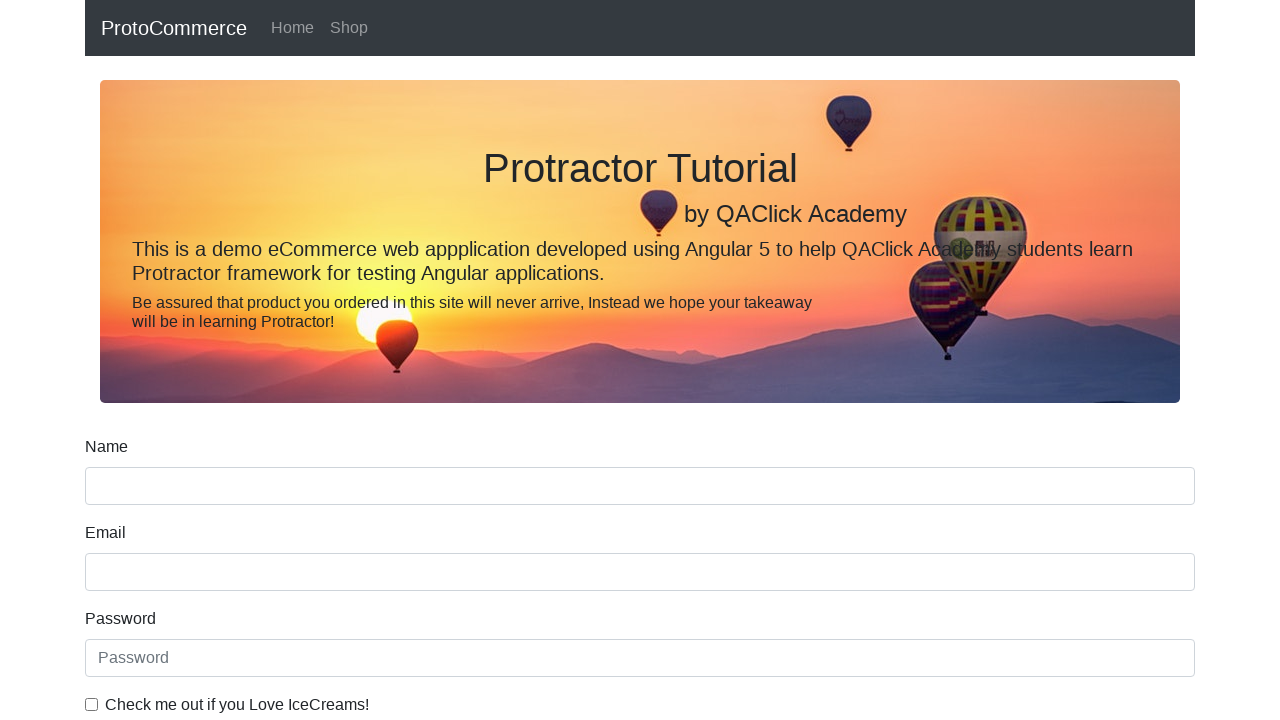

Located date of birth label element
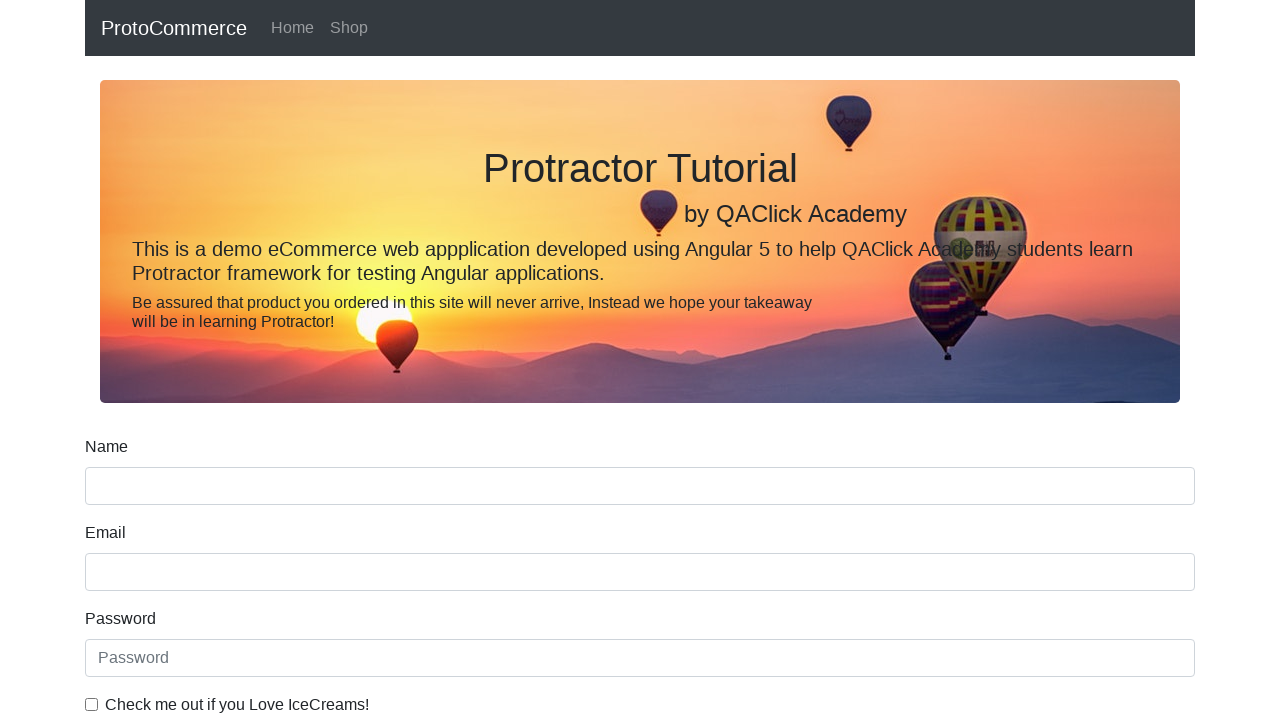

Clicked date input field below the date of birth label at (640, 412) on input[name='bday']
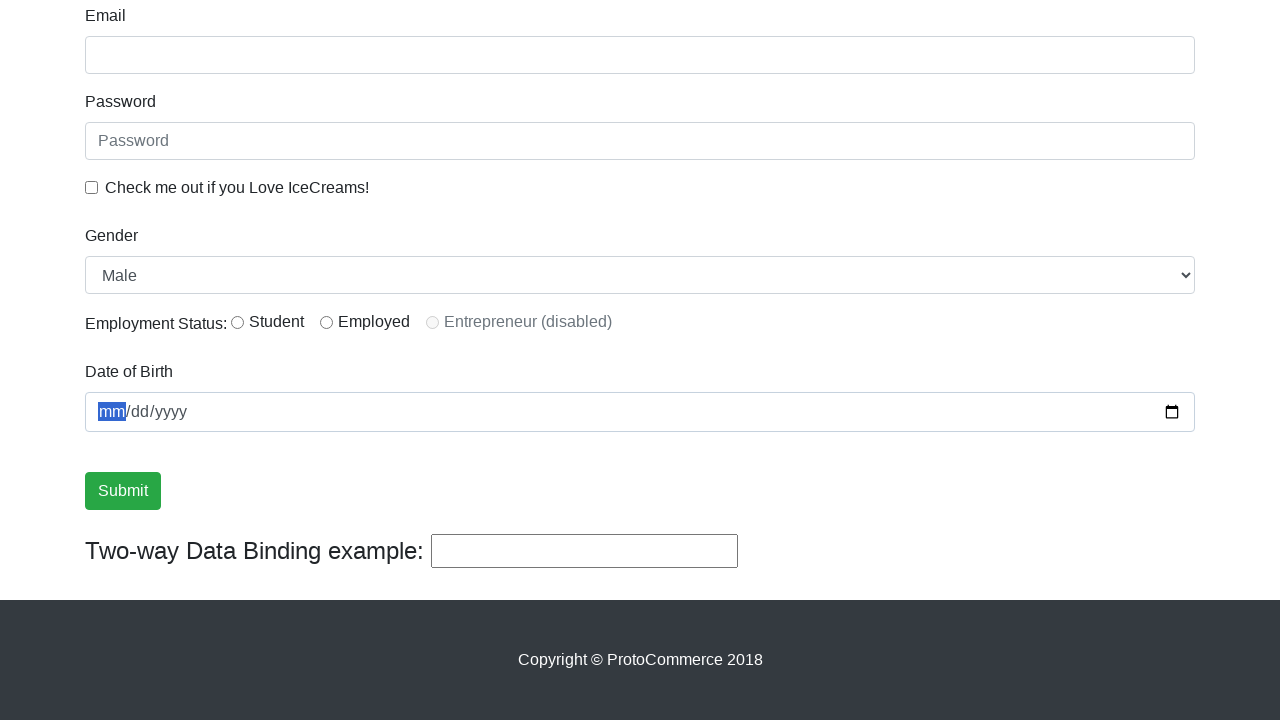

Located first form check label element
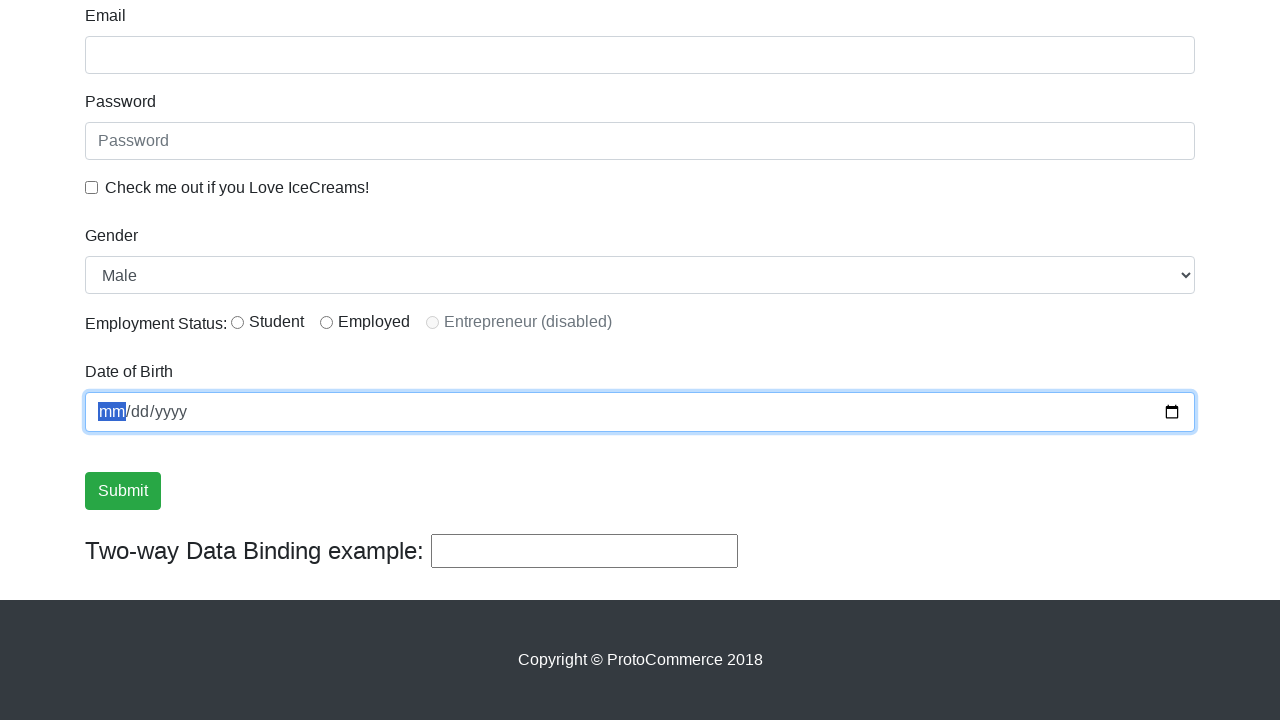

Clicked radio button to the left of 'Student' text at (238, 322) on #inlineRadio1
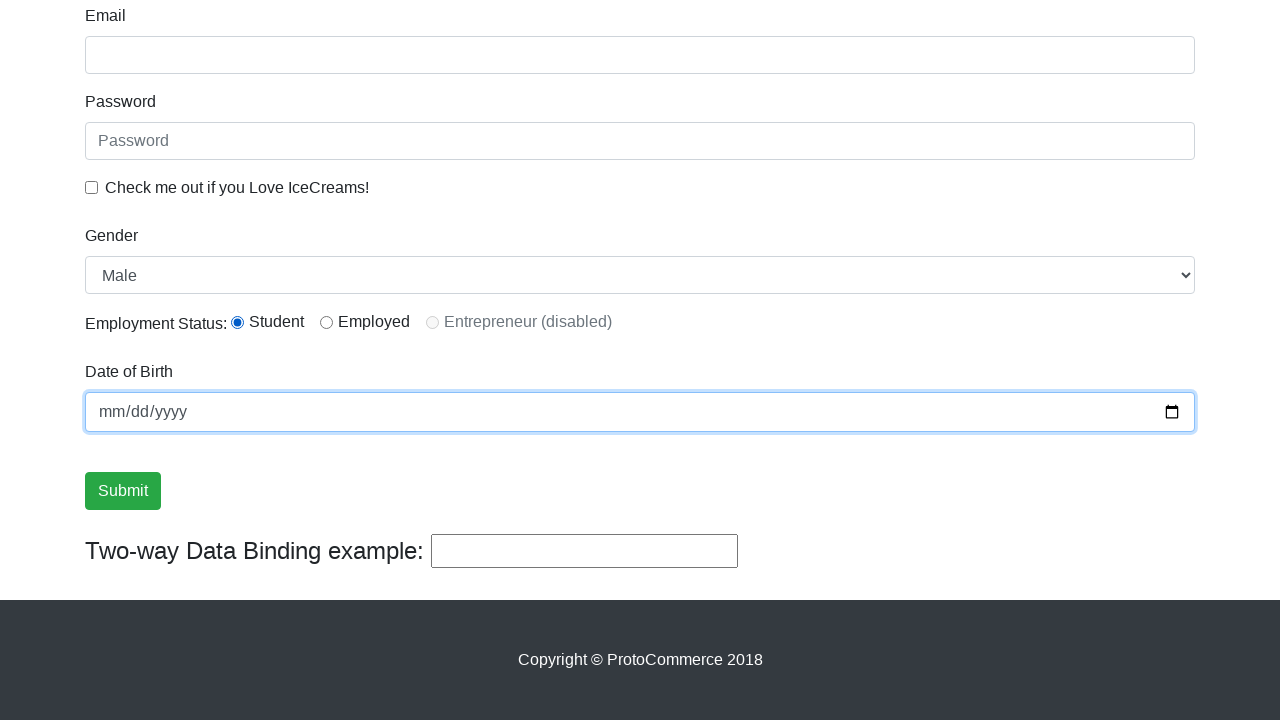

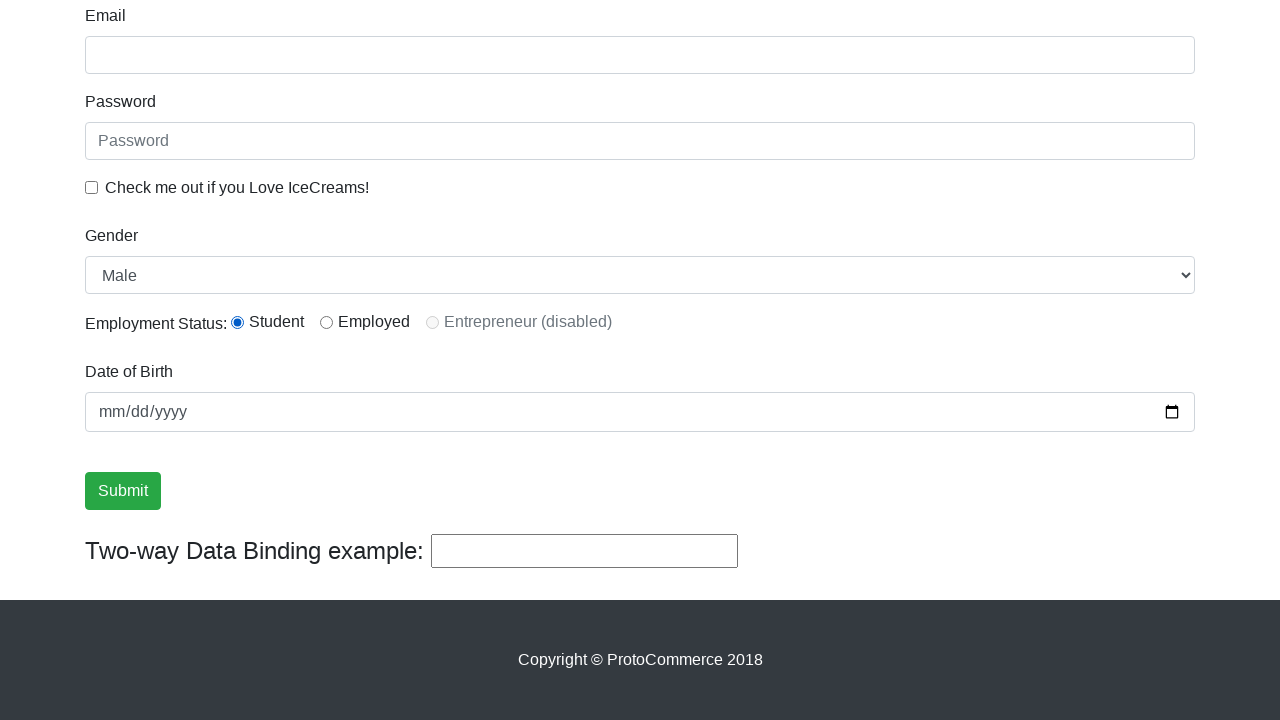